Tests password field with small characters and emojis at length greater than 10

Starting URL: https://buggy.justtestit.org/register

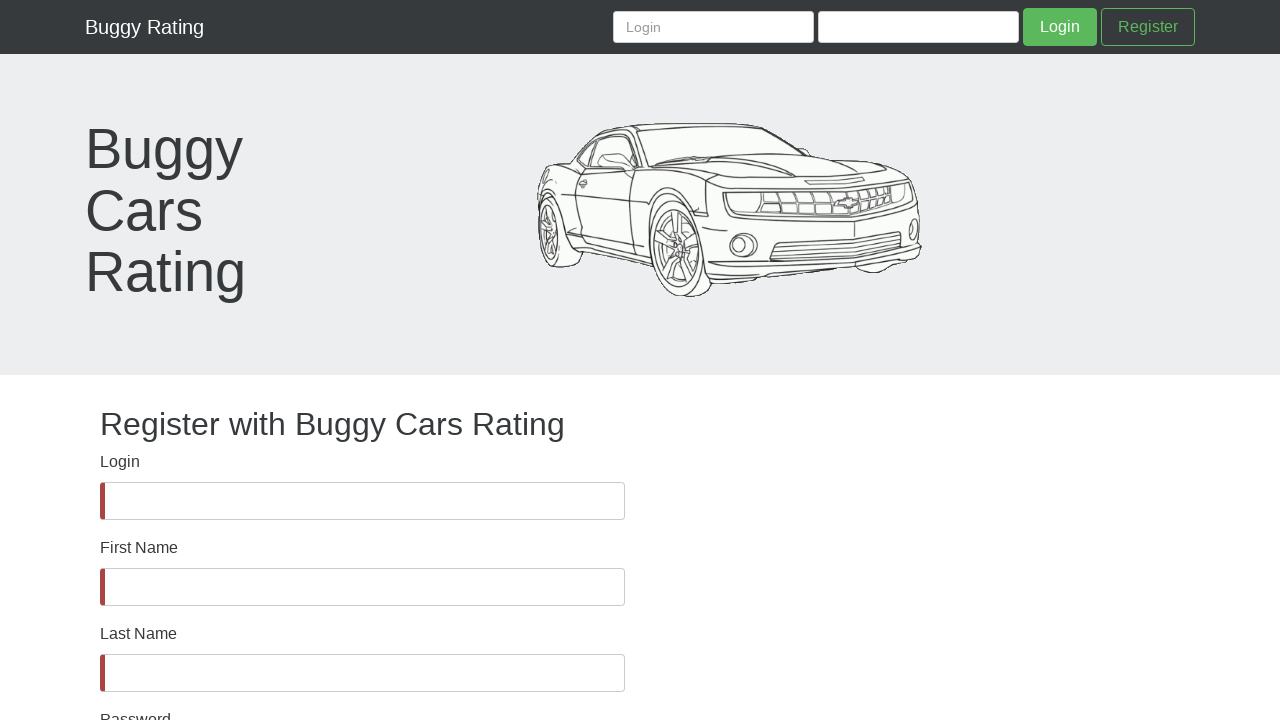

Password field is visible and ready for input
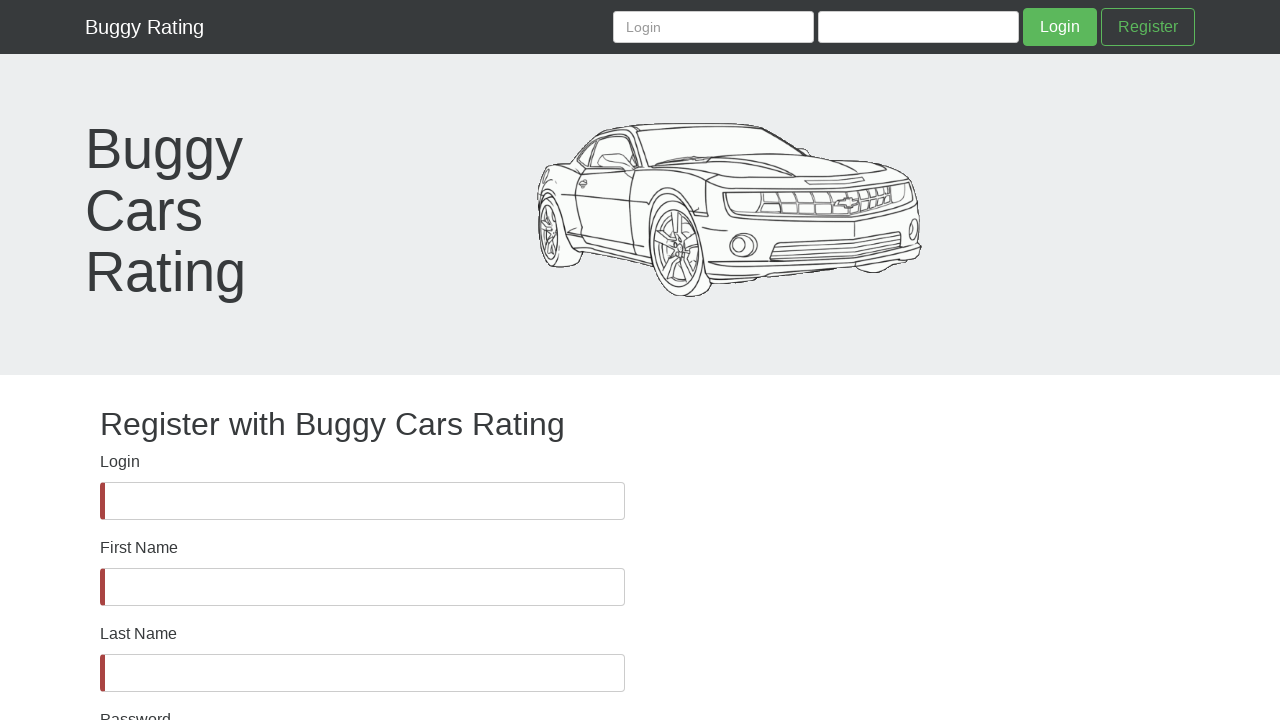

Filled password field with small characters and emojis (length > 10): 'asffdeffrfrfuhidhiejdeoijg🖐🖐🖐😉' on #password
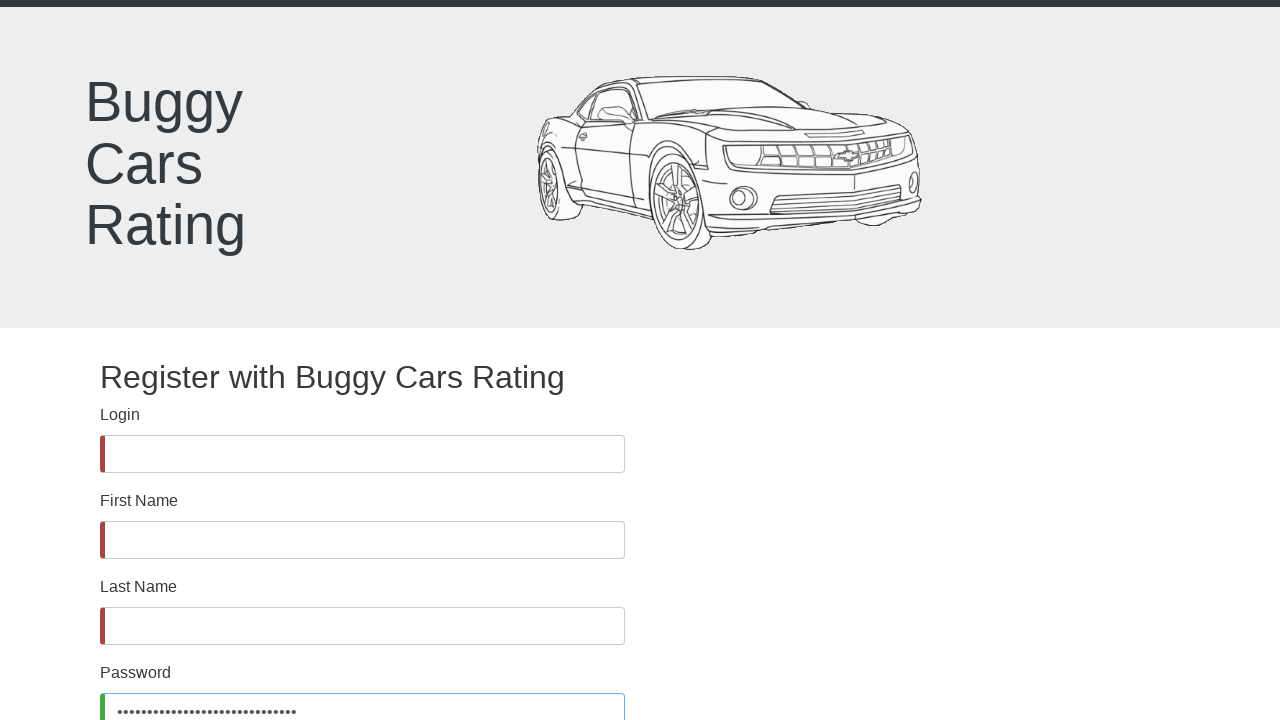

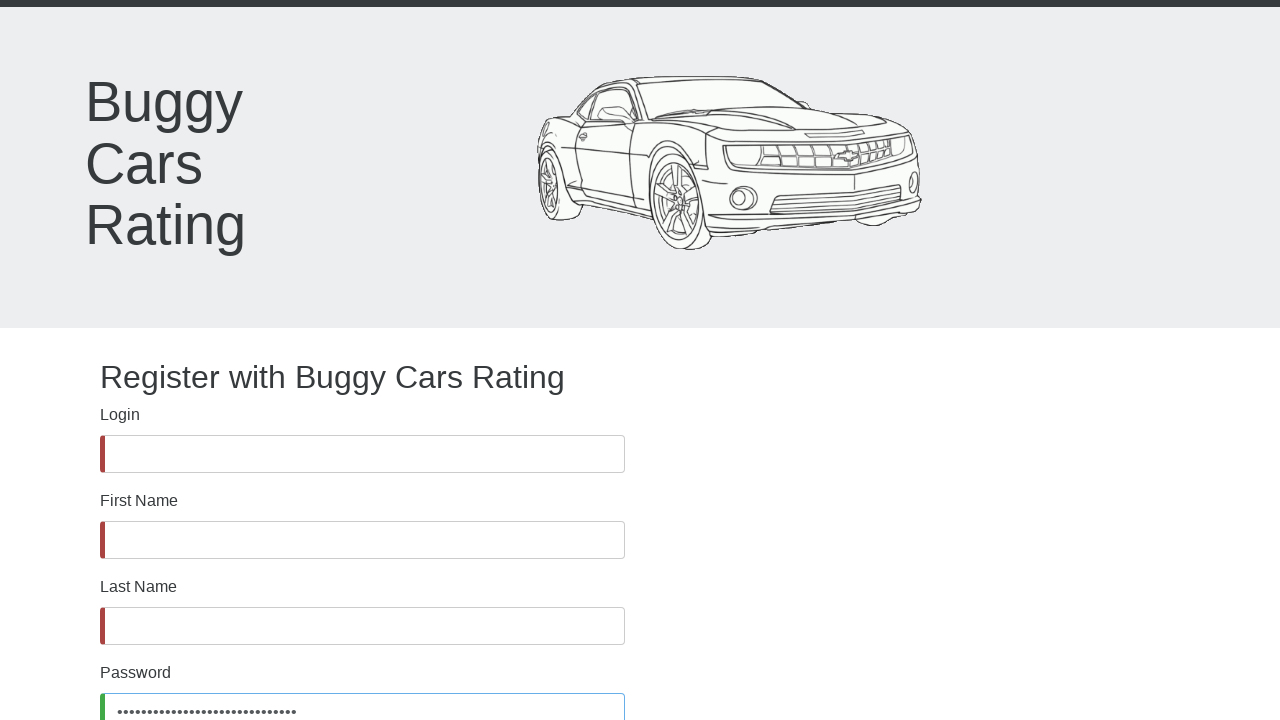